Tests that clicking Sign Up button opens the registration modal form

Starting URL: https://demoblaze.com/

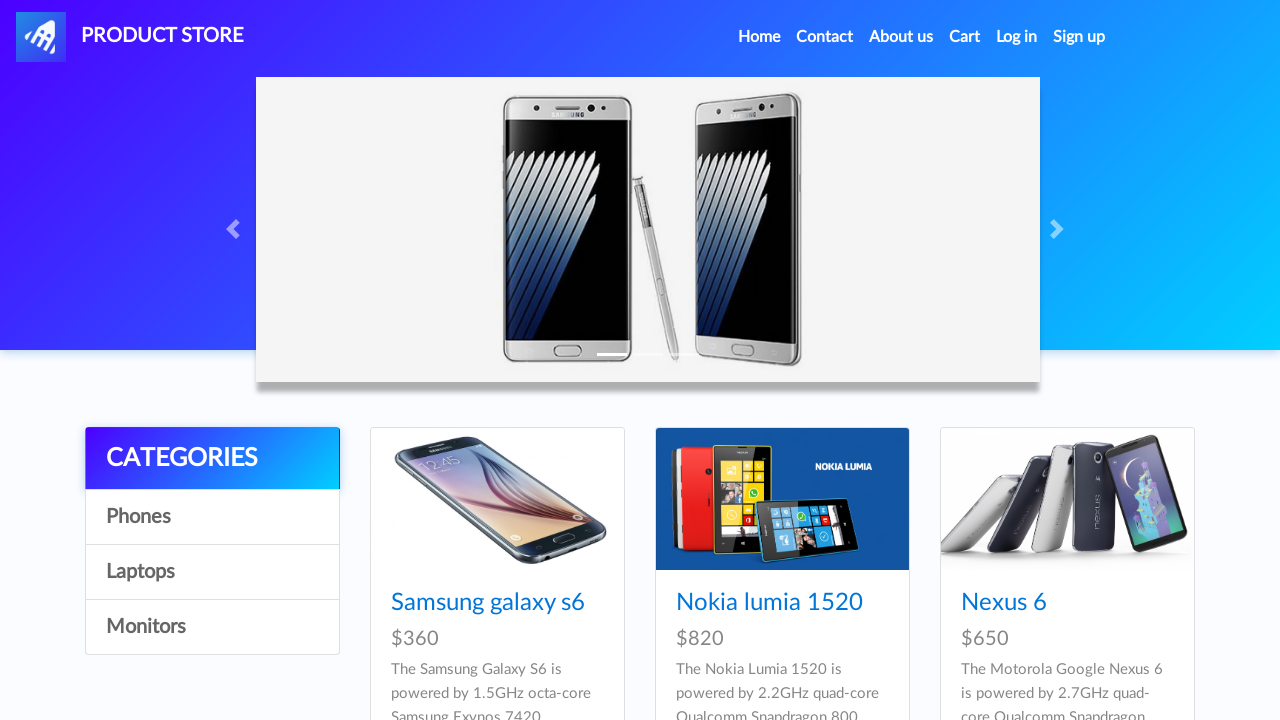

Clicked Sign Up button at (1079, 37) on #signin2
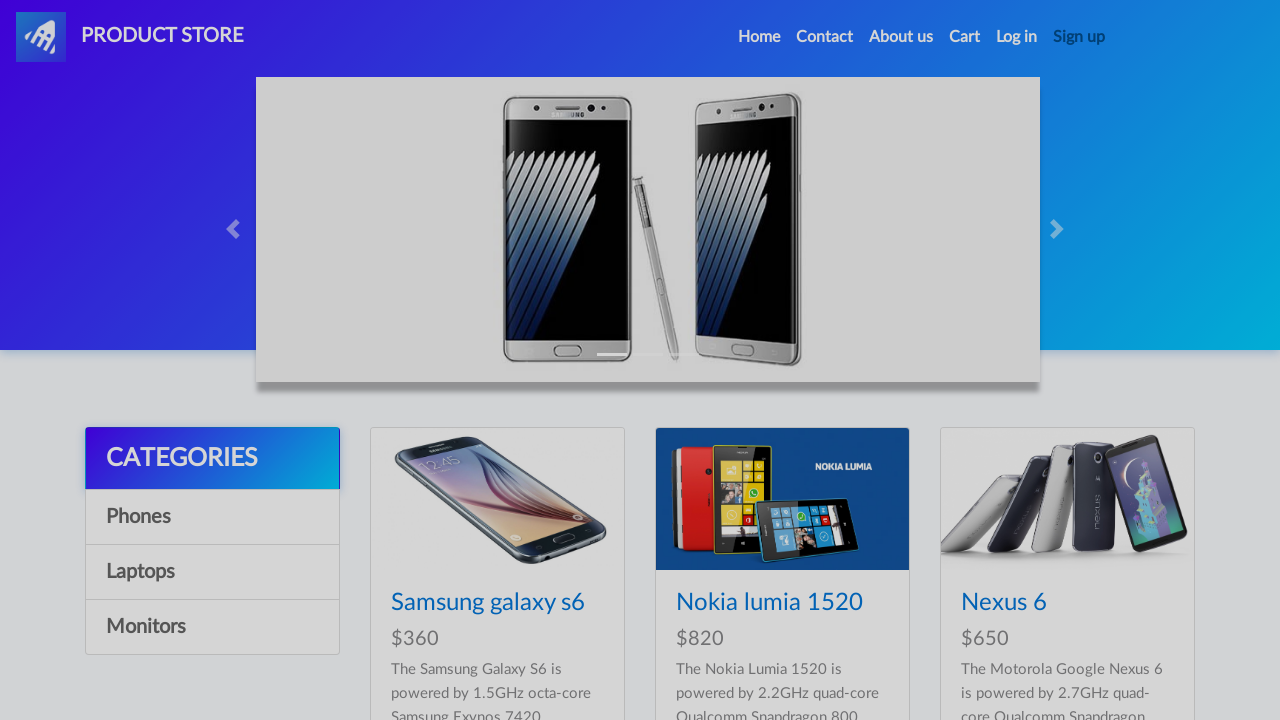

Sign Up modal form is displayed
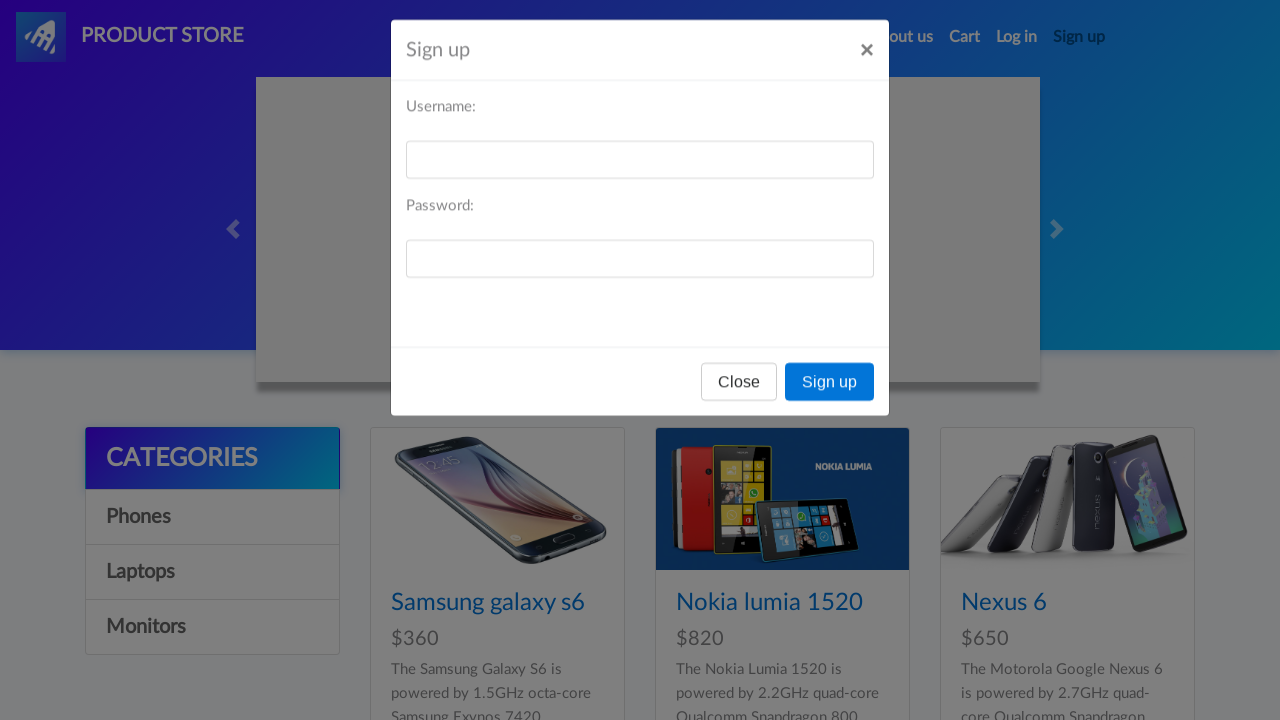

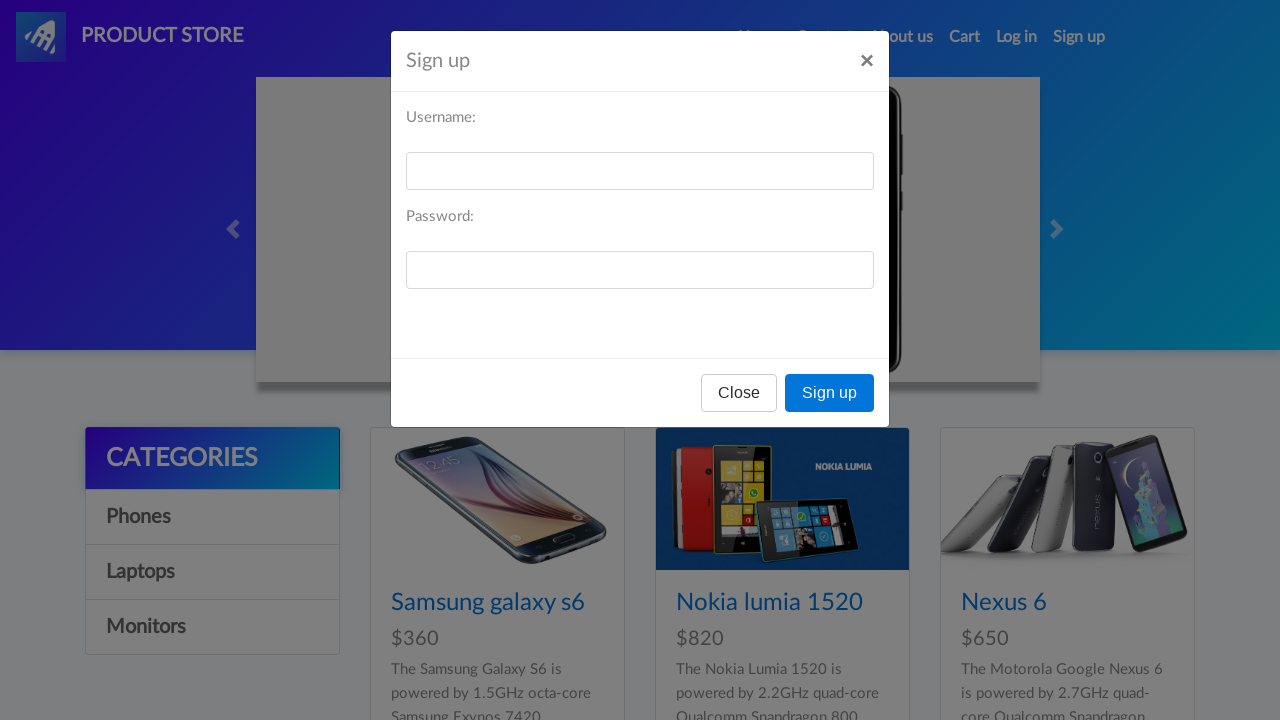